Tests the autocomplete input field on a practice automation page by entering a country name

Starting URL: https://rahulshettyacademy.com/AutomationPractice/

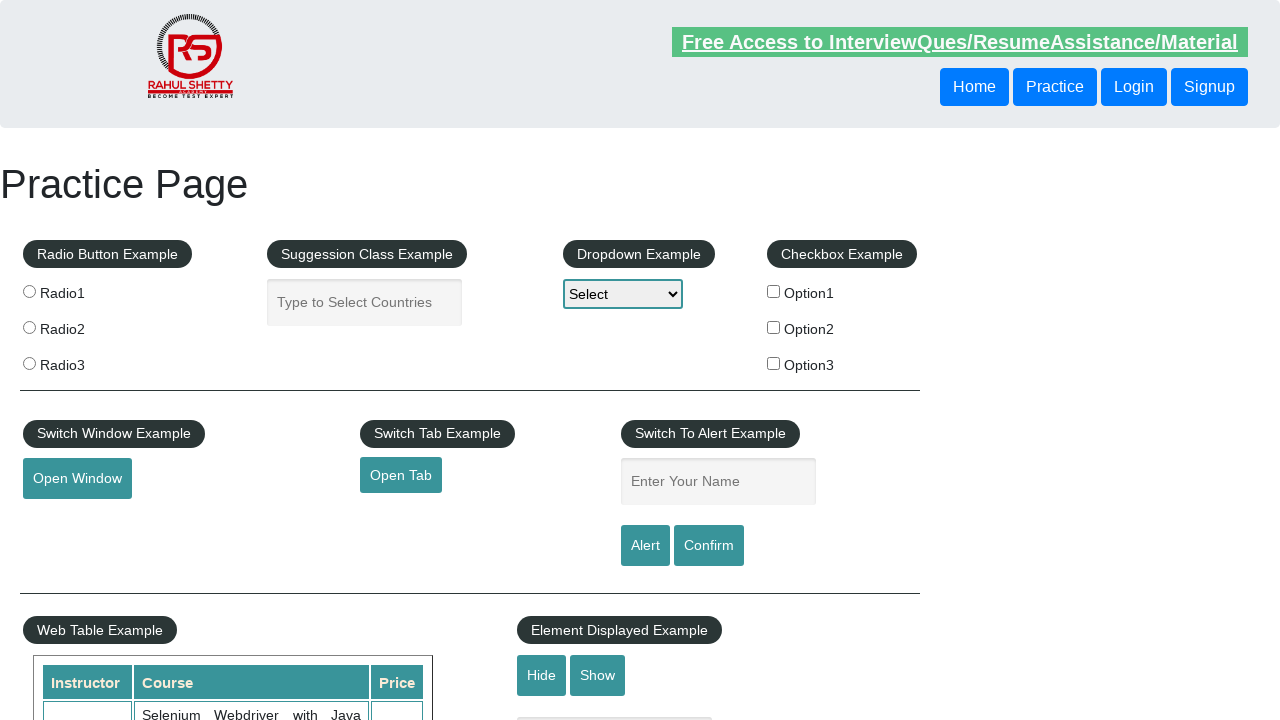

Filled autocomplete field with 'India' on #autocomplete
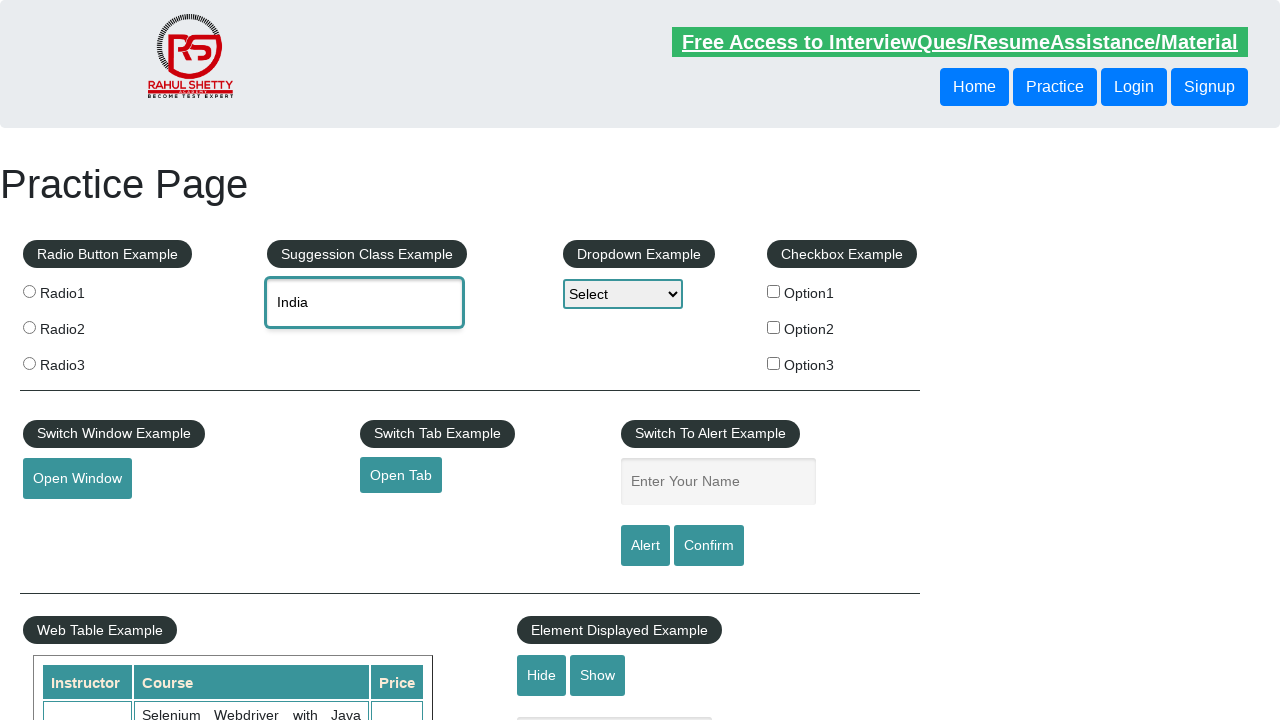

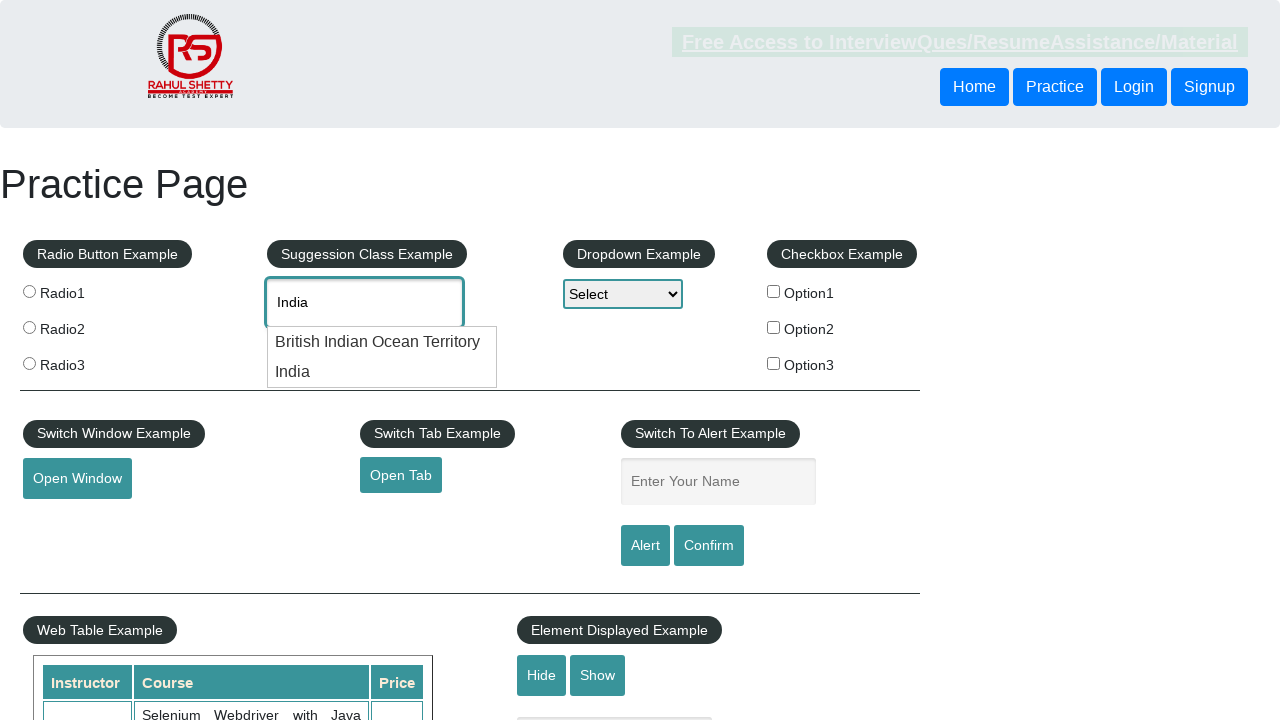